Tests password reset functionality using phone number by navigating to reset page, selecting phone tab, and filling in the form

Starting URL: https://b2c.passport.rt.ru

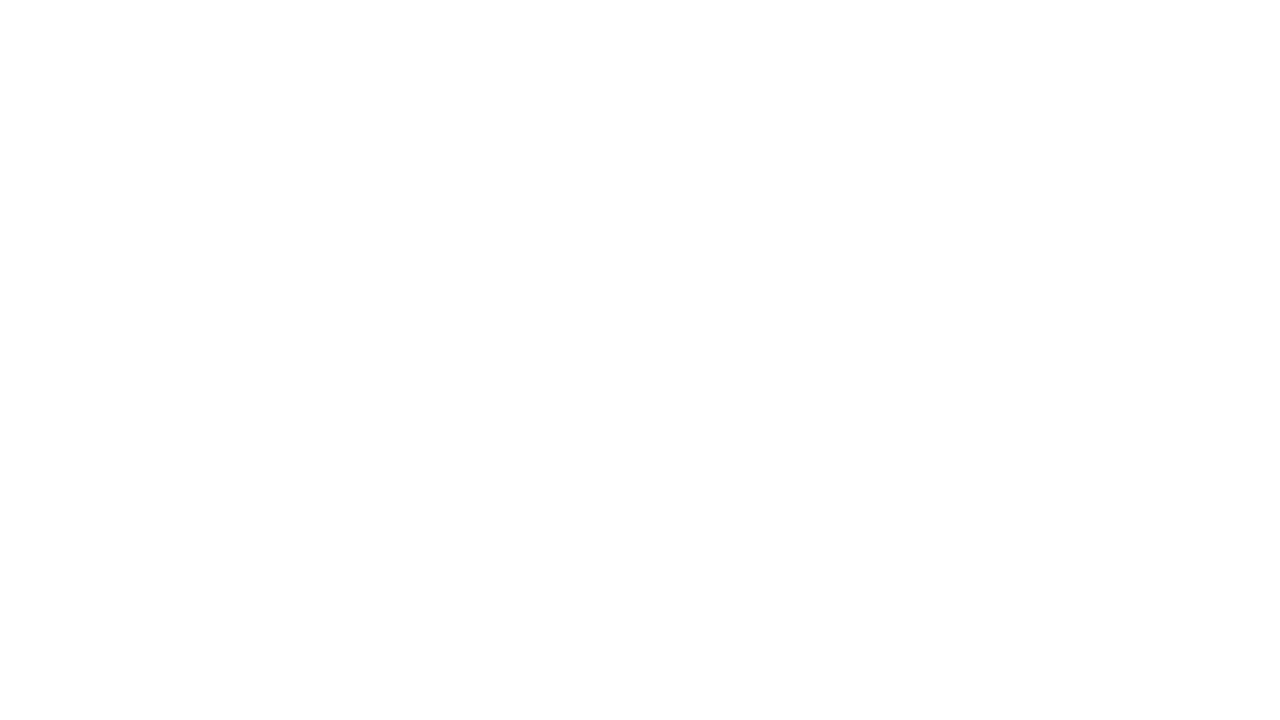

Clicked 'Forgot Password' link at (1102, 467) on #forgot_password
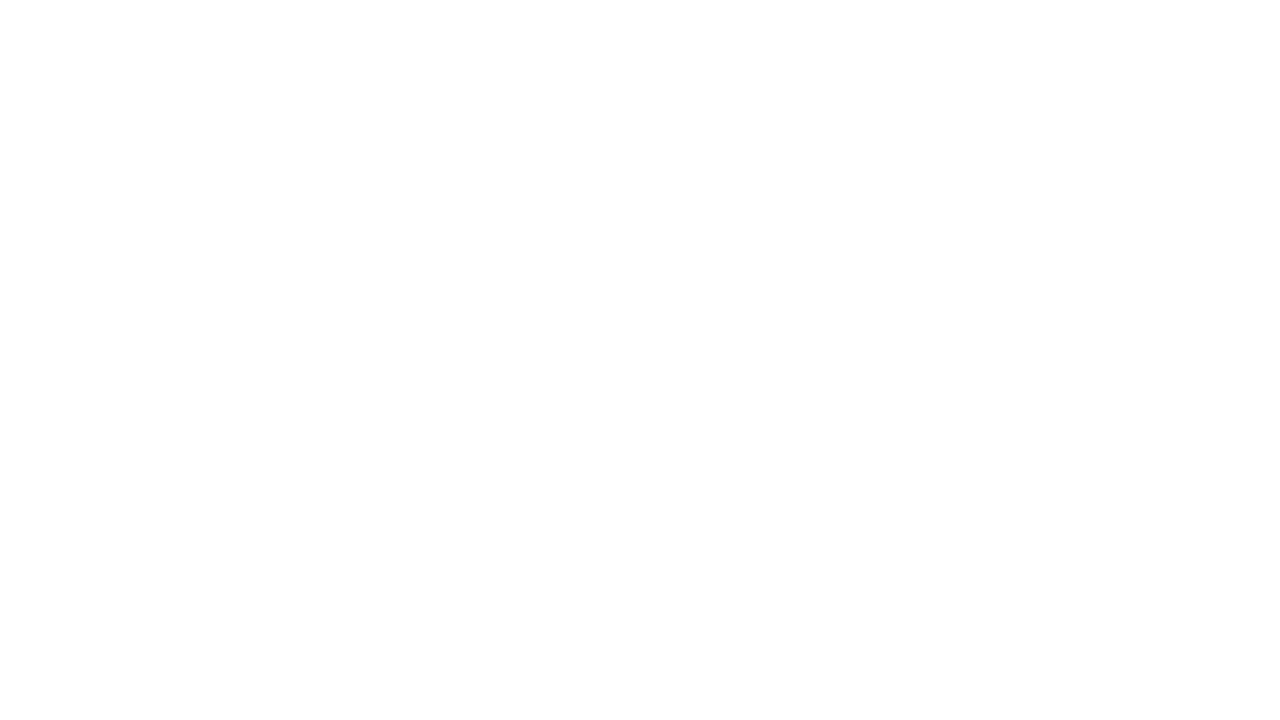

Password reset page loaded with 'Восстановление пароля' heading
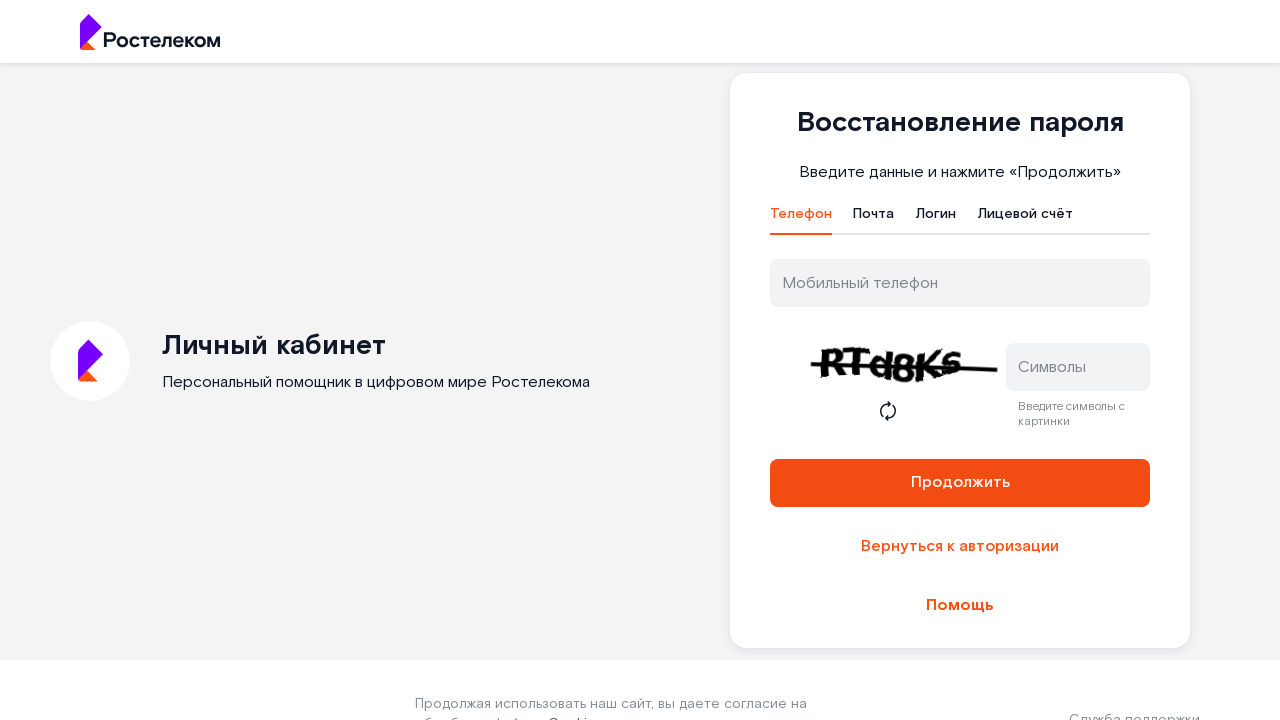

Clicked phone tab for password reset at (801, 219) on #t-btn-tab-phone
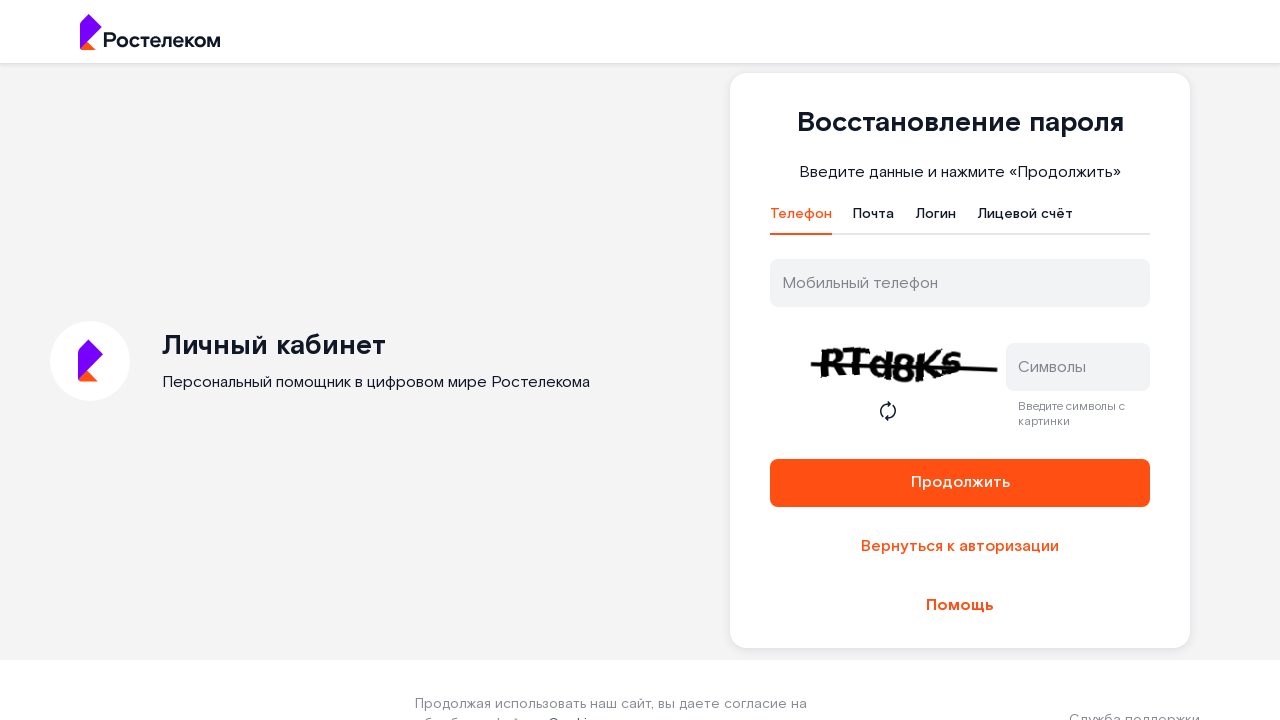

Filled phone number field with '+79110000000' on #username
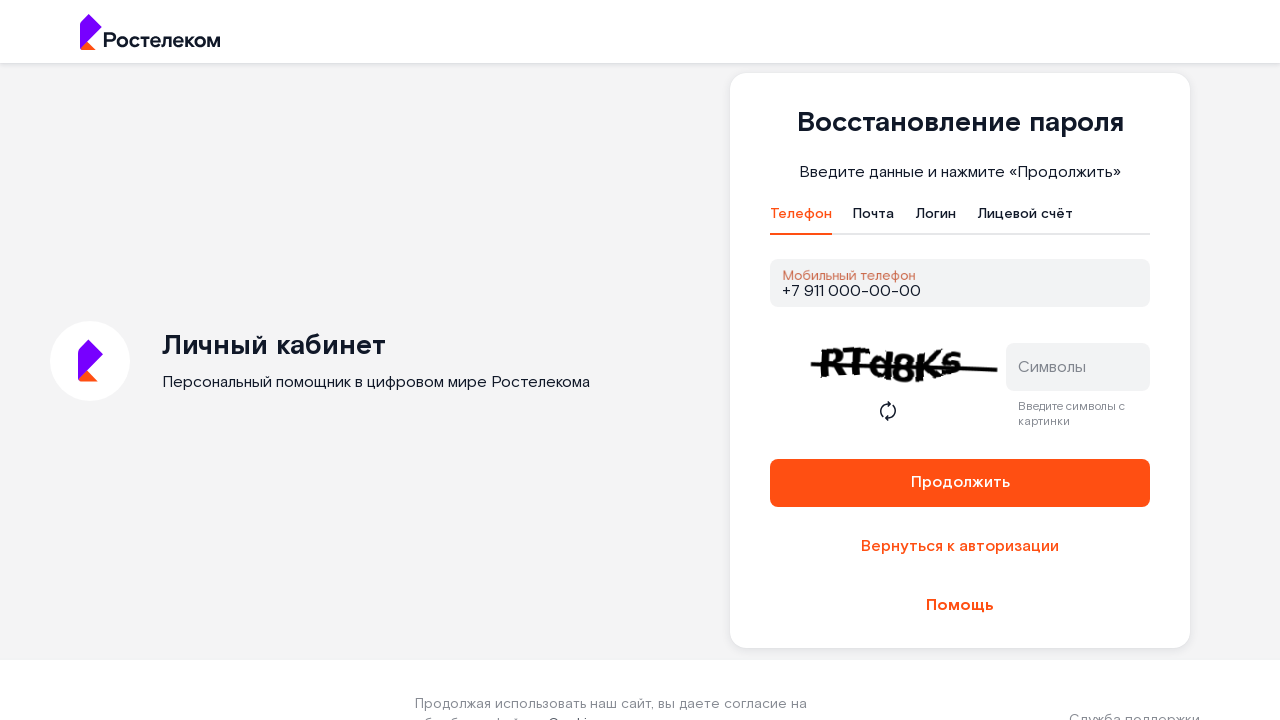

Filled captcha field with '12345' on #captcha
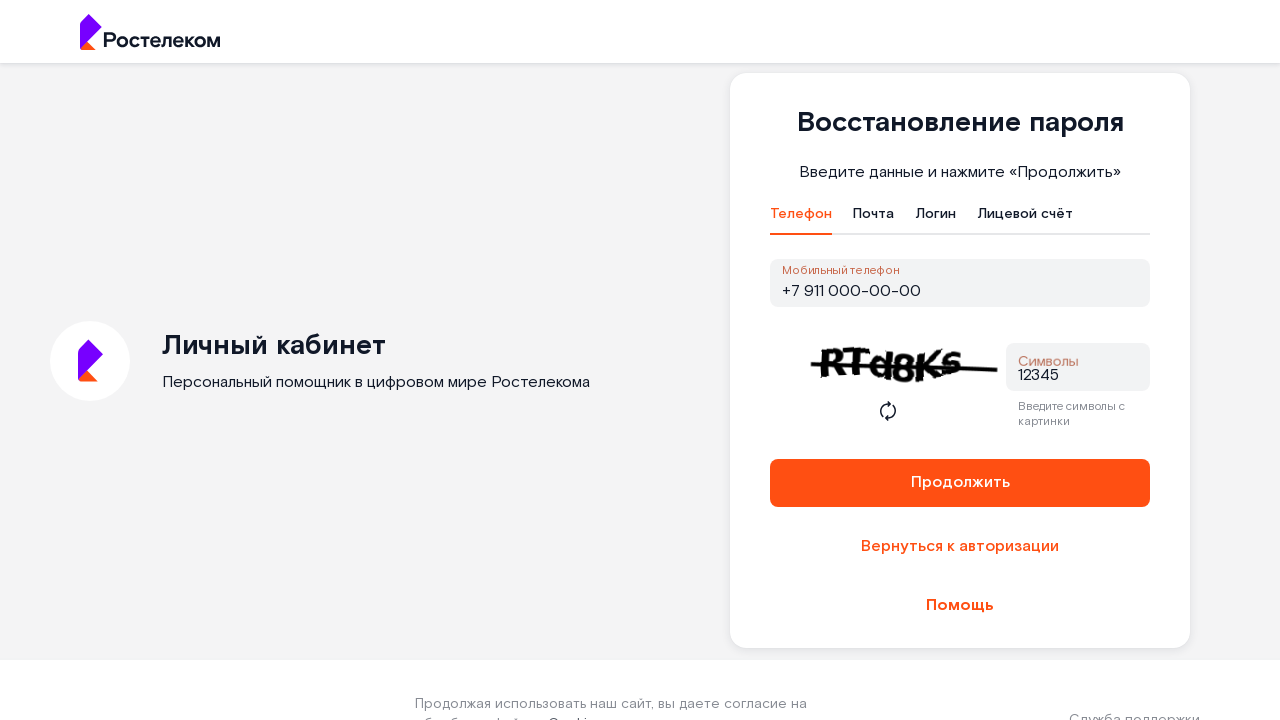

Clicked reset button to submit password reset form at (960, 483) on #reset
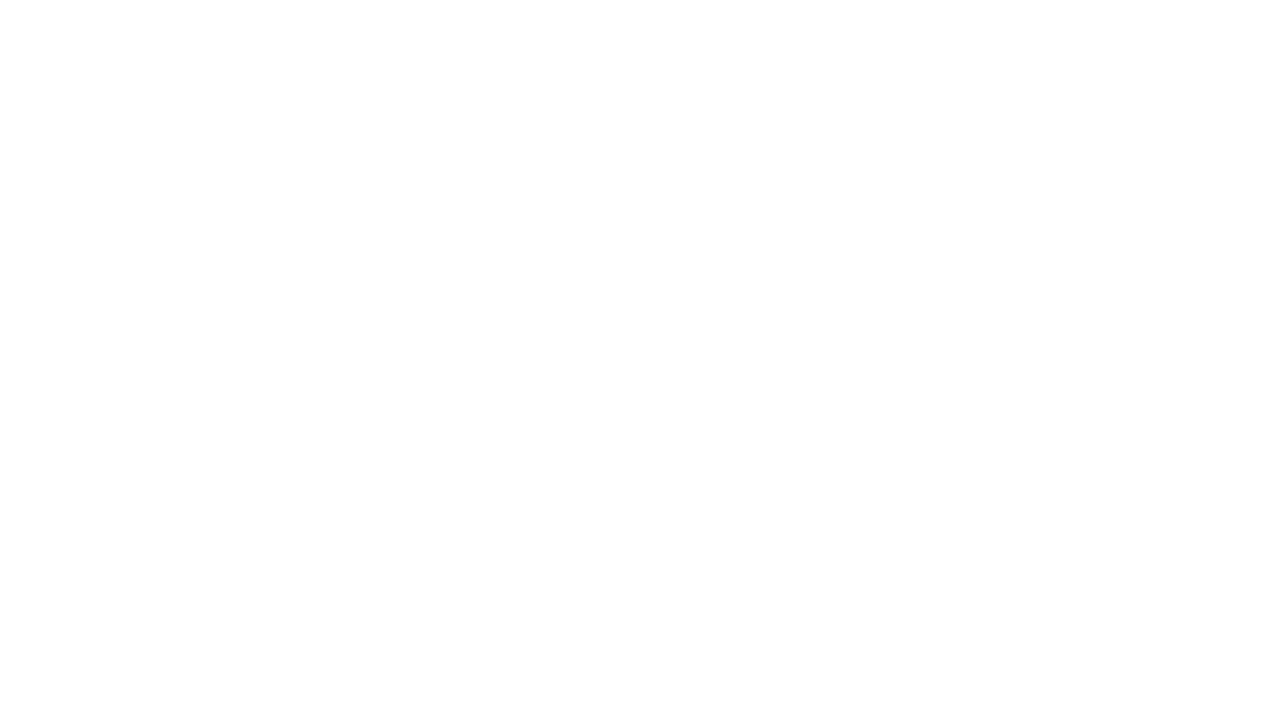

Error message appeared: 'Неверный логин или текст с картинки'
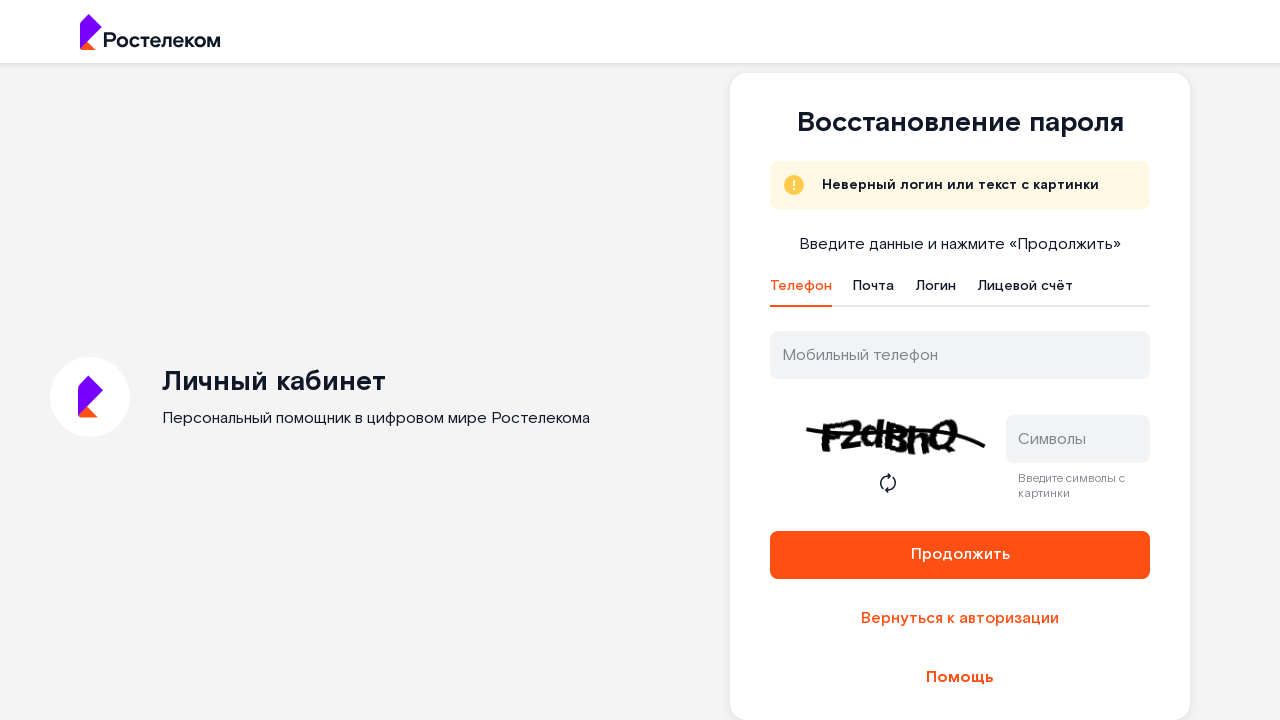

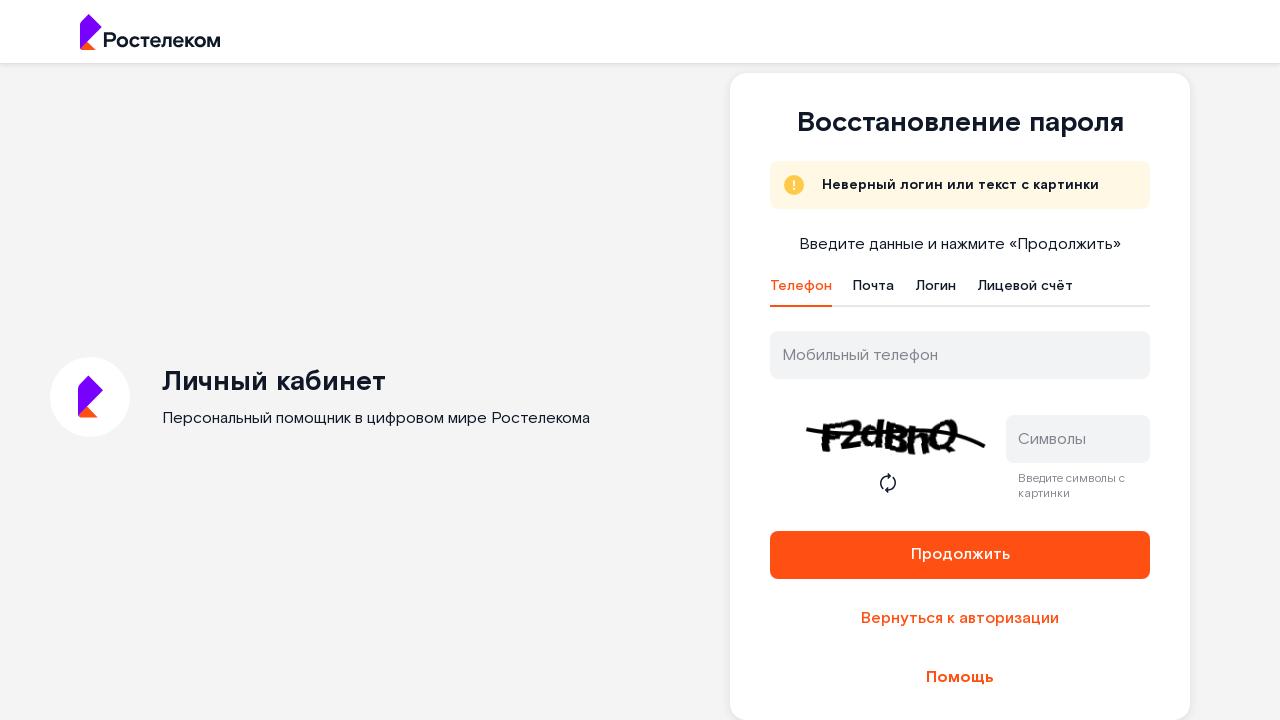